Tests registration form validation with empty data - clicks submit without filling any fields and verifies all validation error messages appear

Starting URL: https://alada.vn/tai-khoan/dang-ky.html

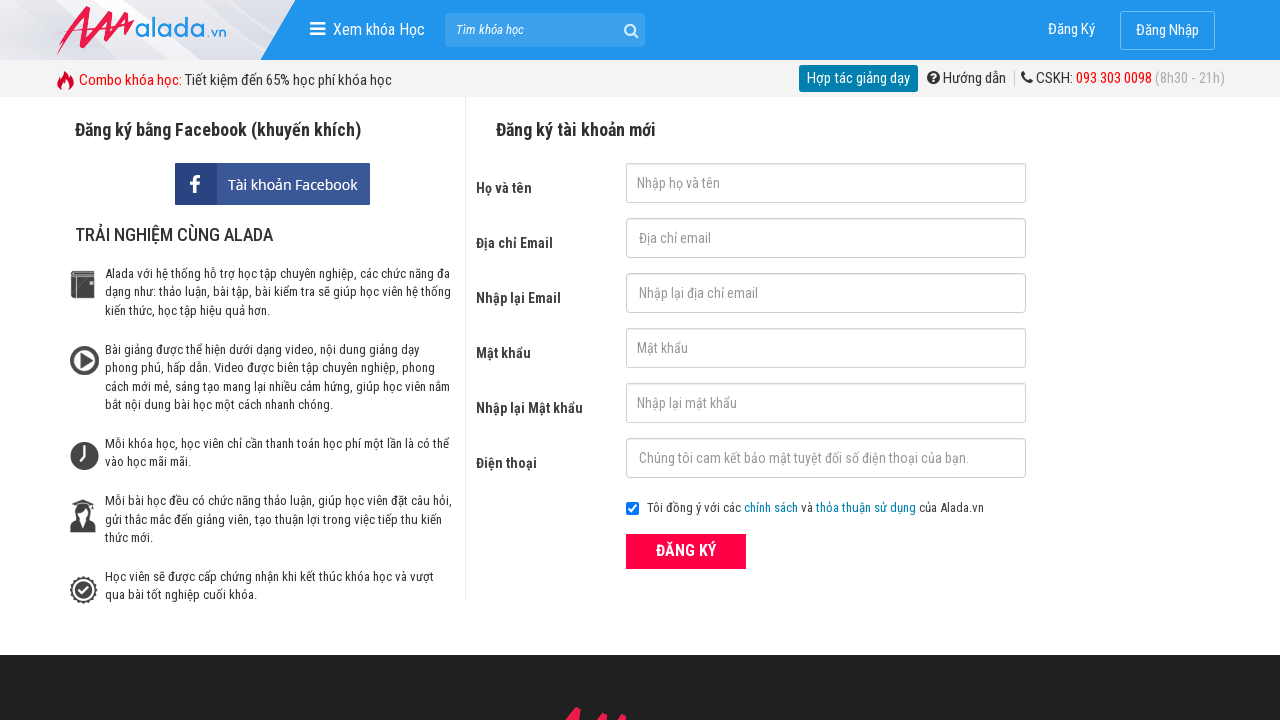

Clicked ĐĂNG KÝ (Register) button without filling any fields at (686, 551) on xpath=//form[@id='frmLogin']//button[text()='ĐĂNG KÝ']
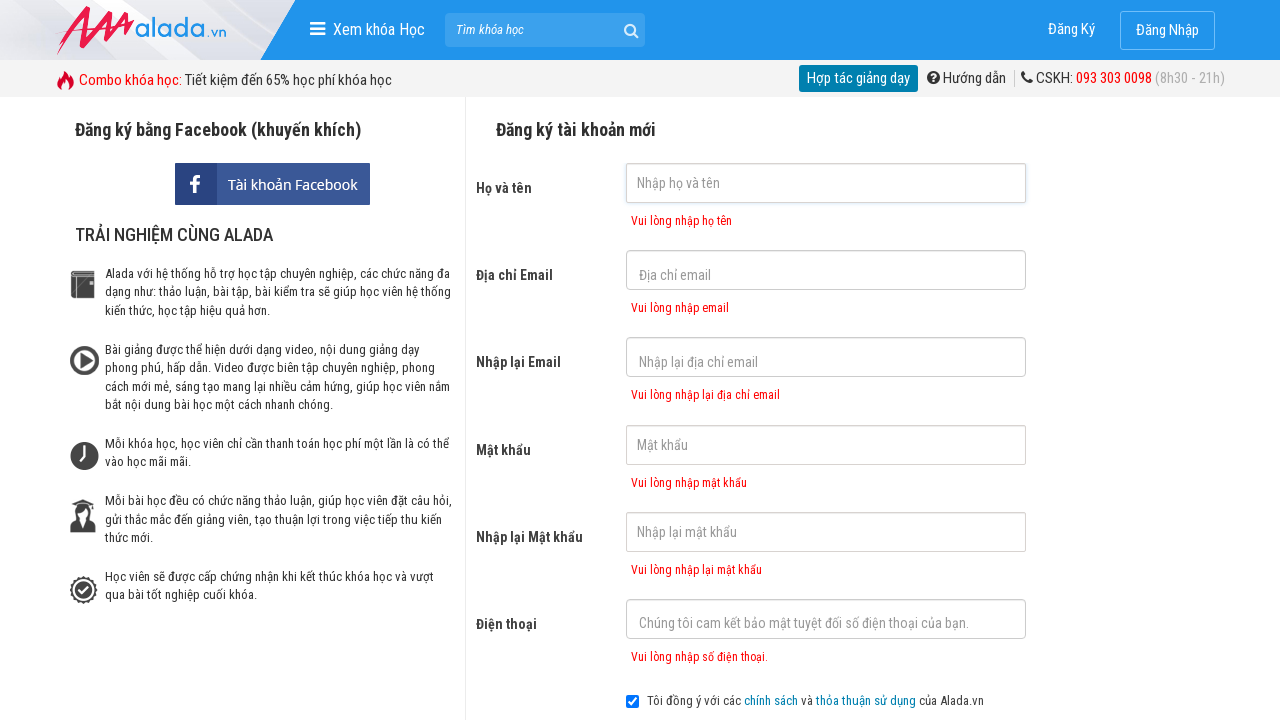

First name validation error message appeared
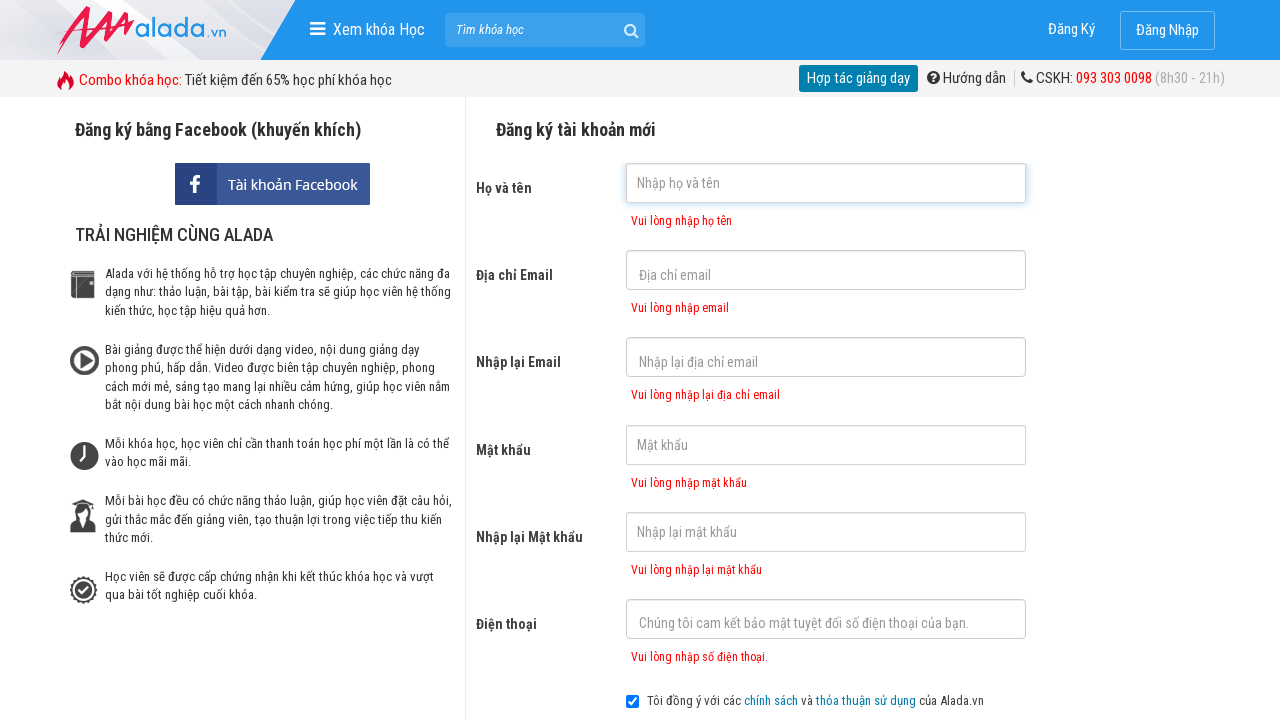

Email validation error message appeared
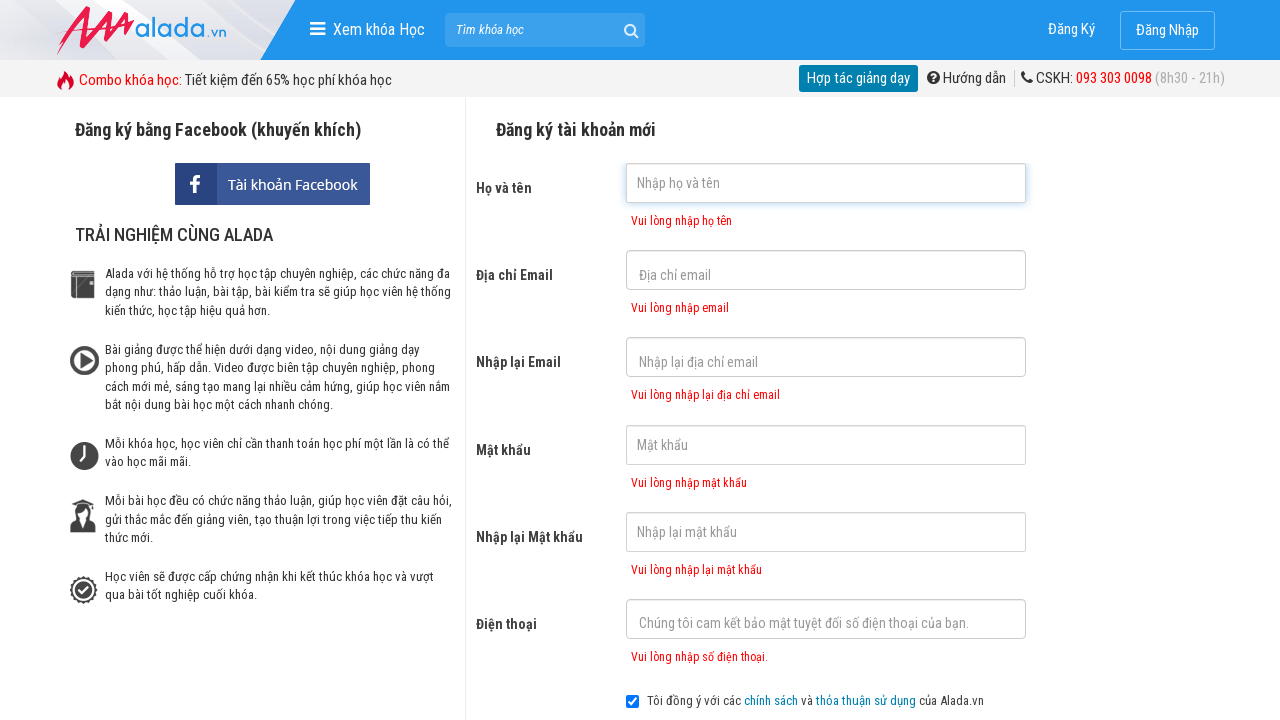

Confirm email validation error message appeared
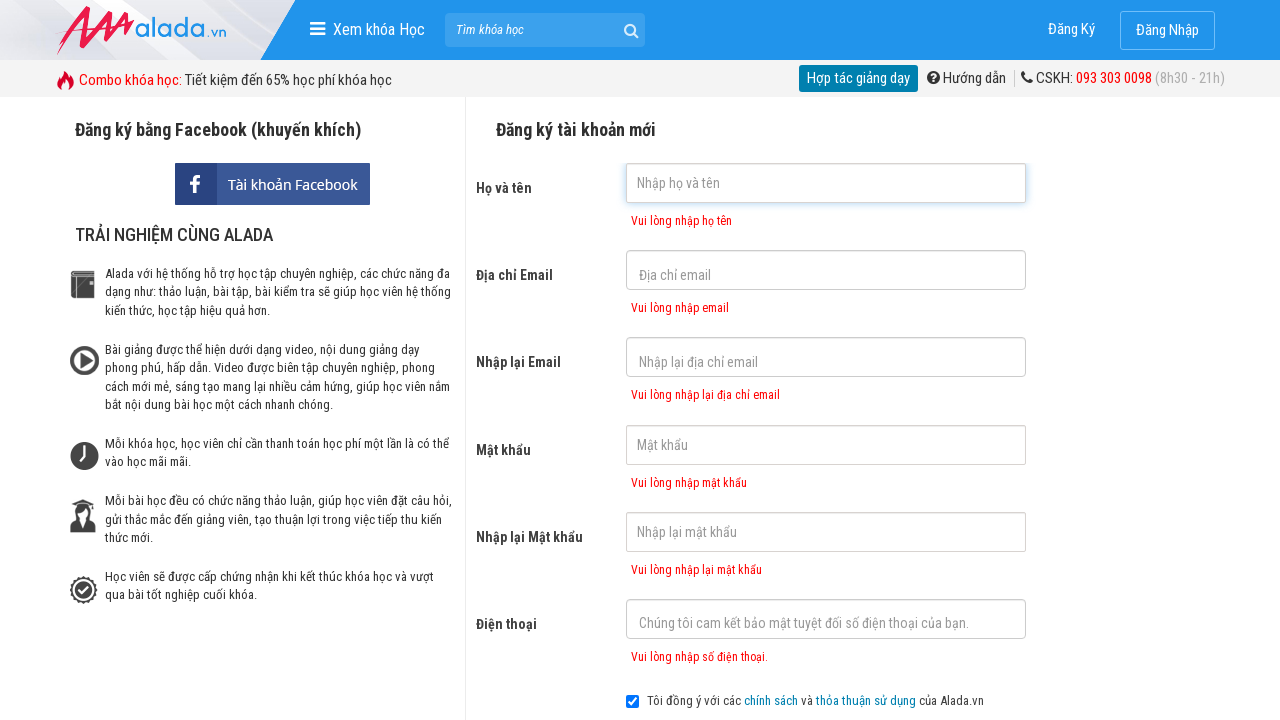

Password validation error message appeared
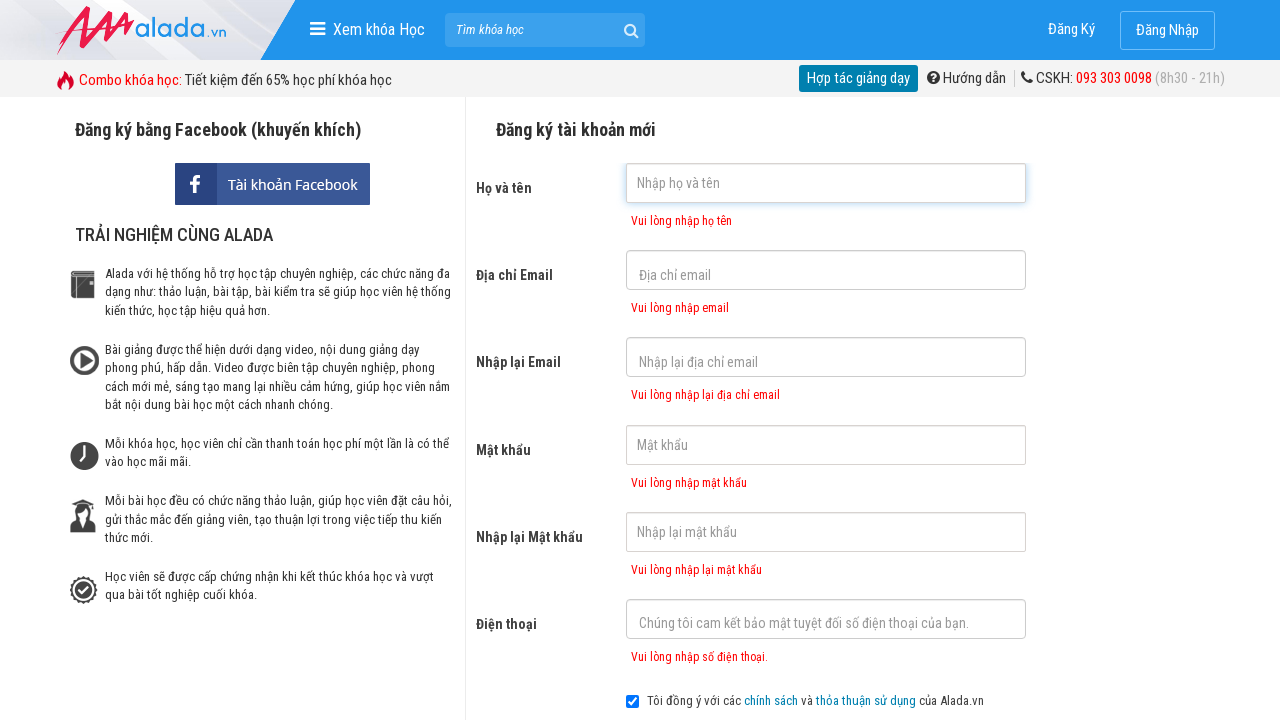

Confirm password validation error message appeared
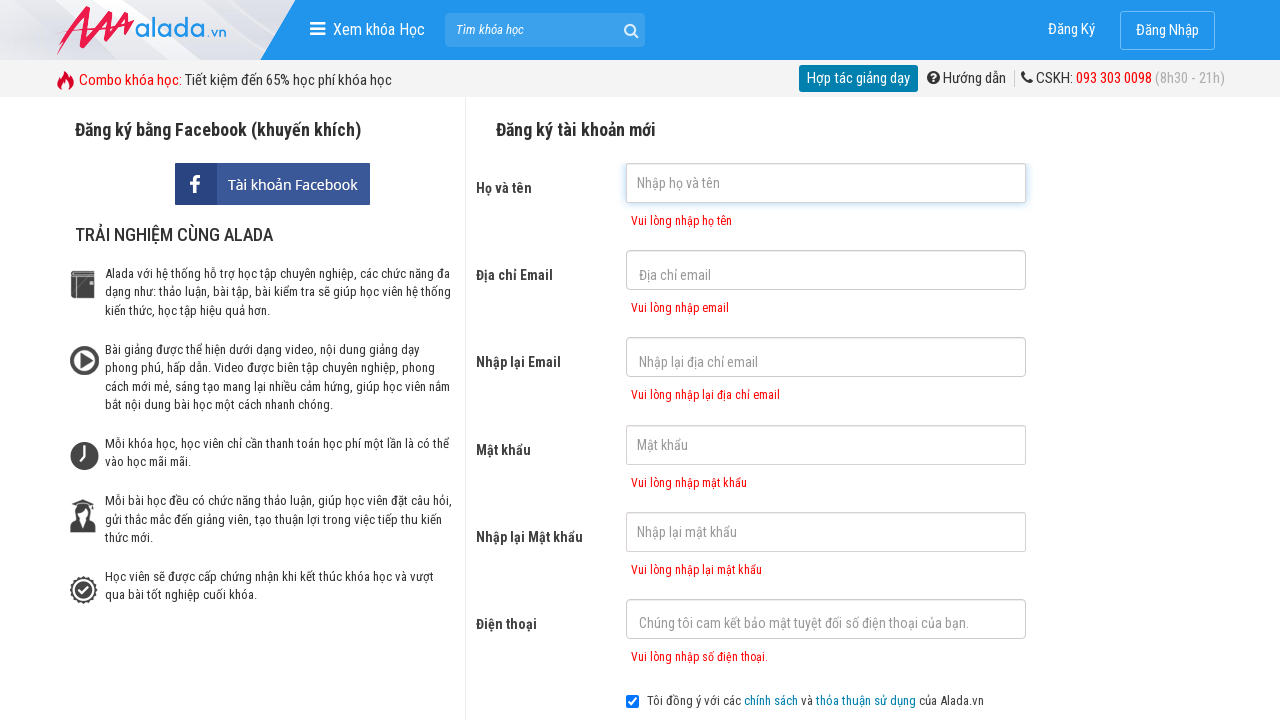

Phone validation error message appeared
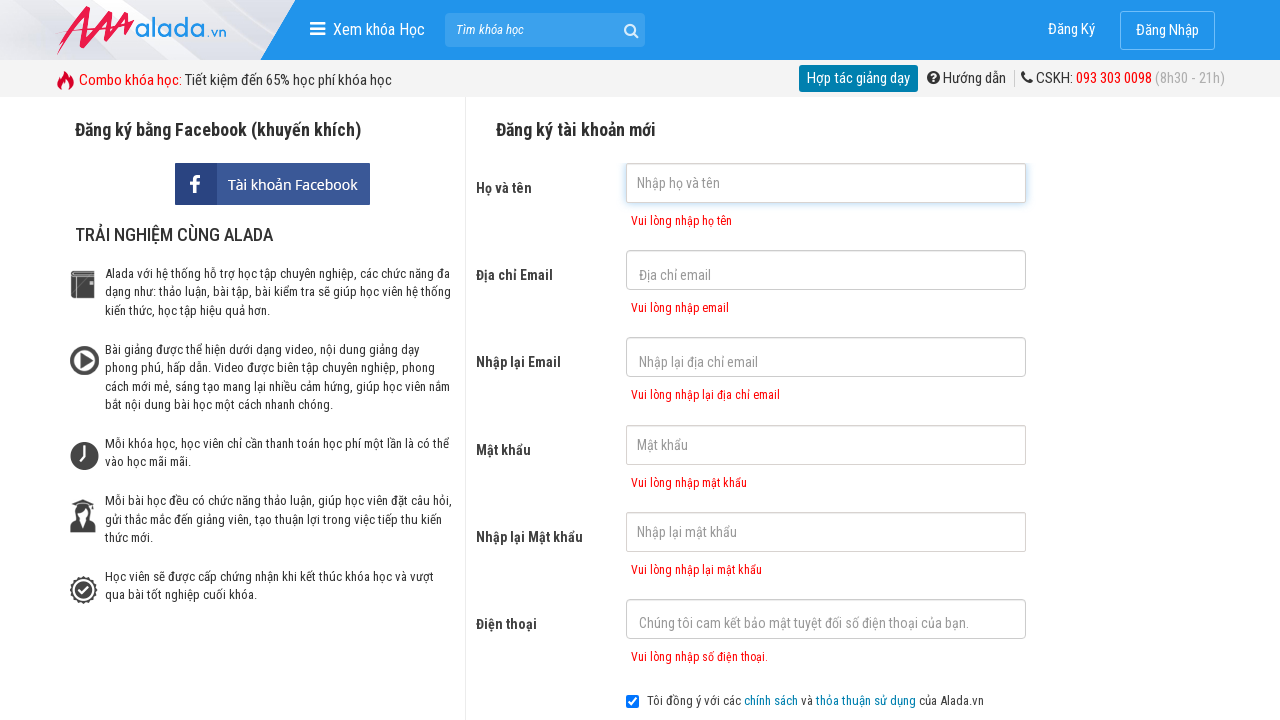

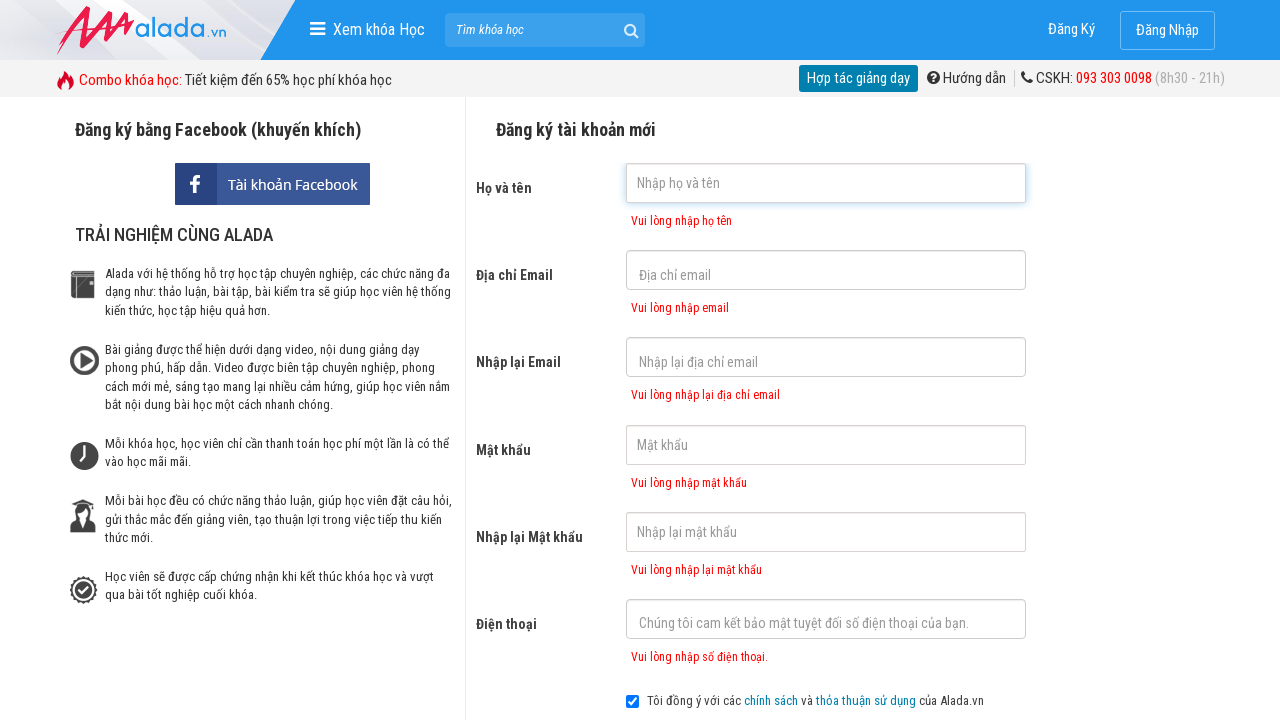